Tests navigation through all links on the page, clicking each link and verifying the page loads correctly by checking for the logo element

Starting URL: https://www.minted.com/

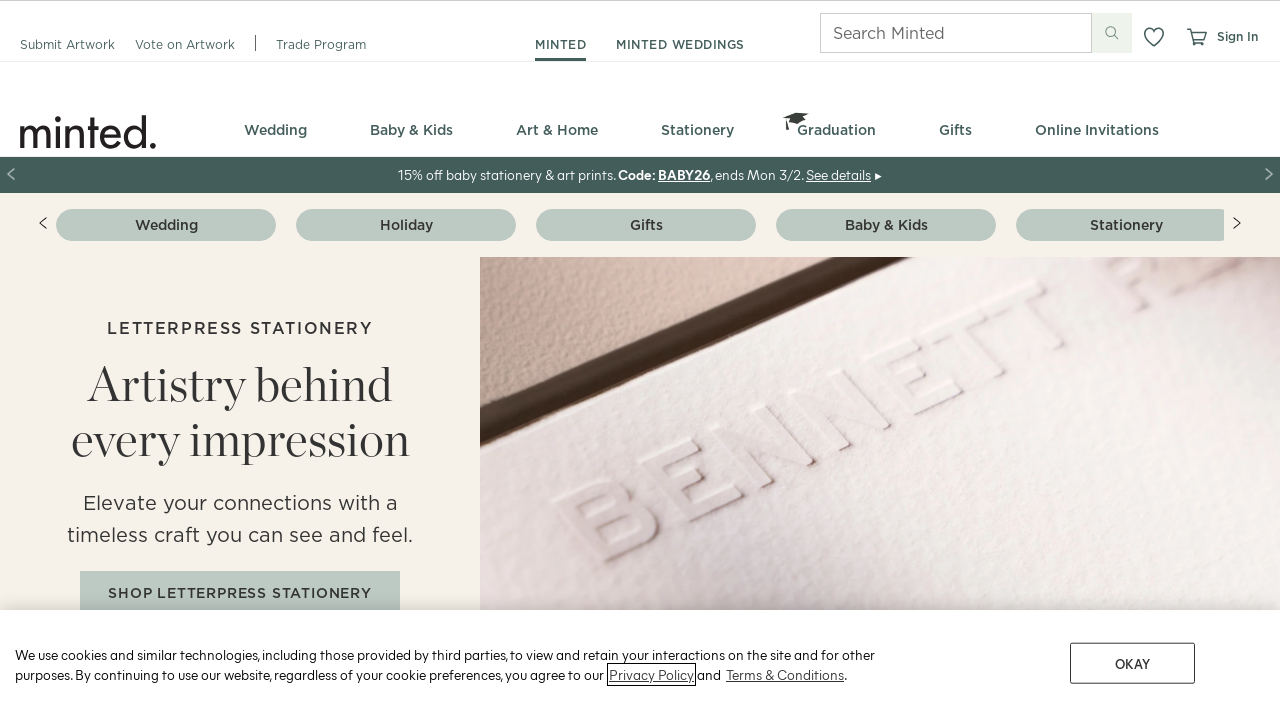

Retrieved all links with text and href attributes from the page
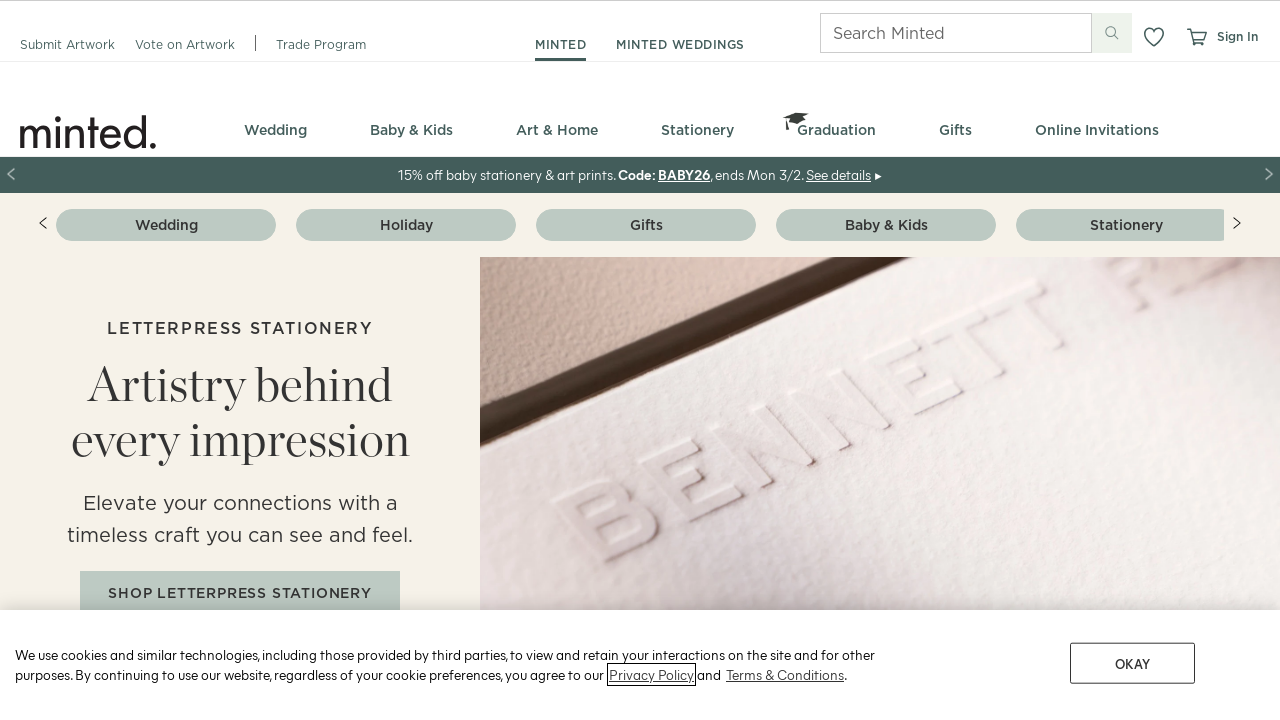

Found 182 links on the page
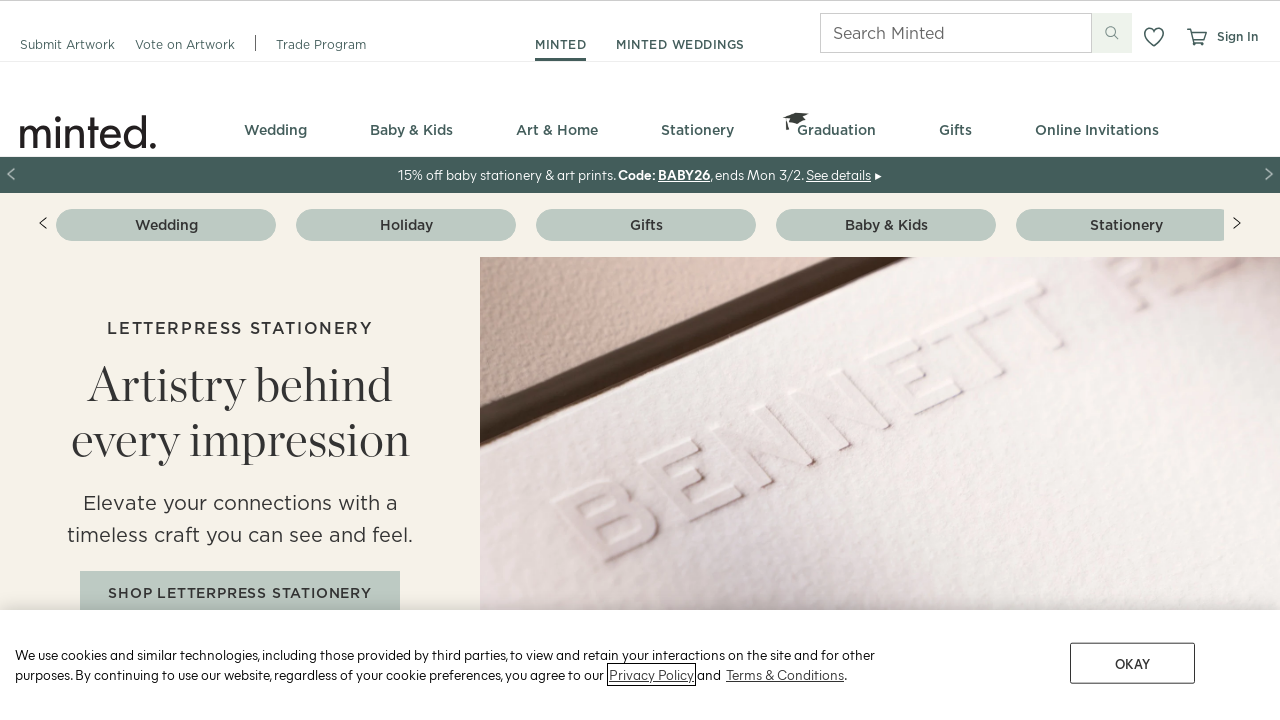

Re-queried links for iteration 1 of 182
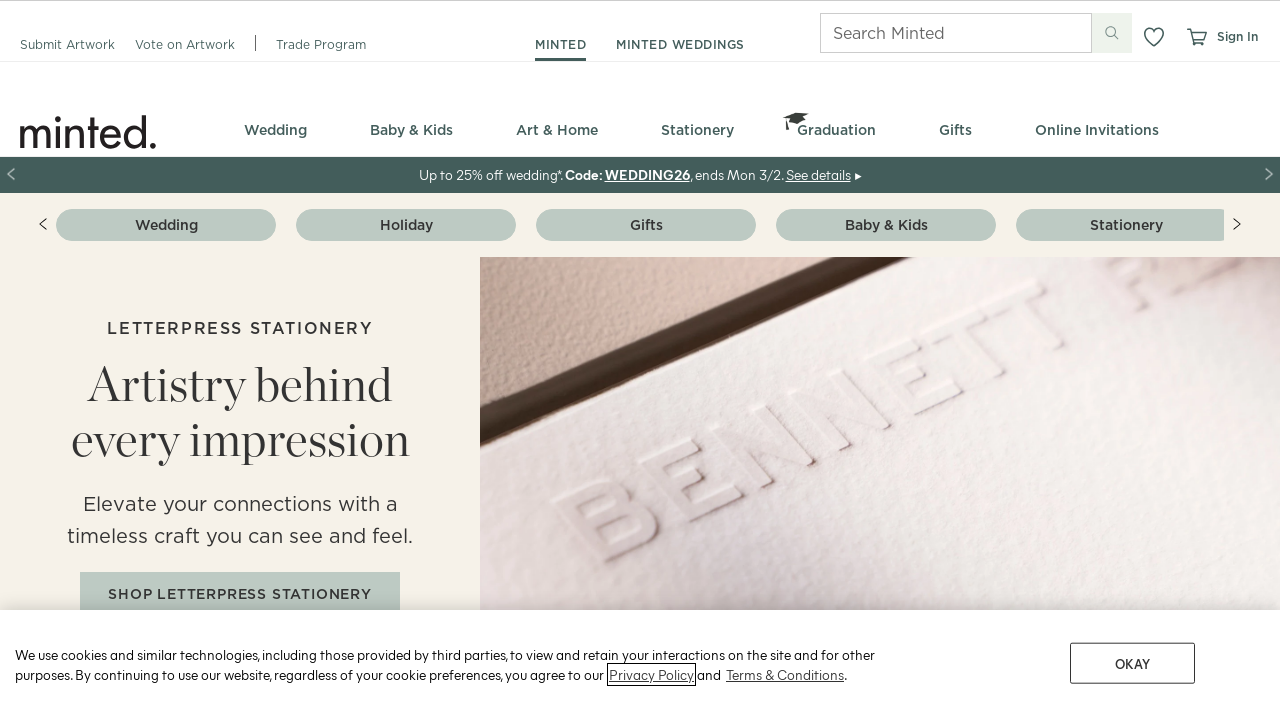

Retrieved link text: 'Submit Artwork'
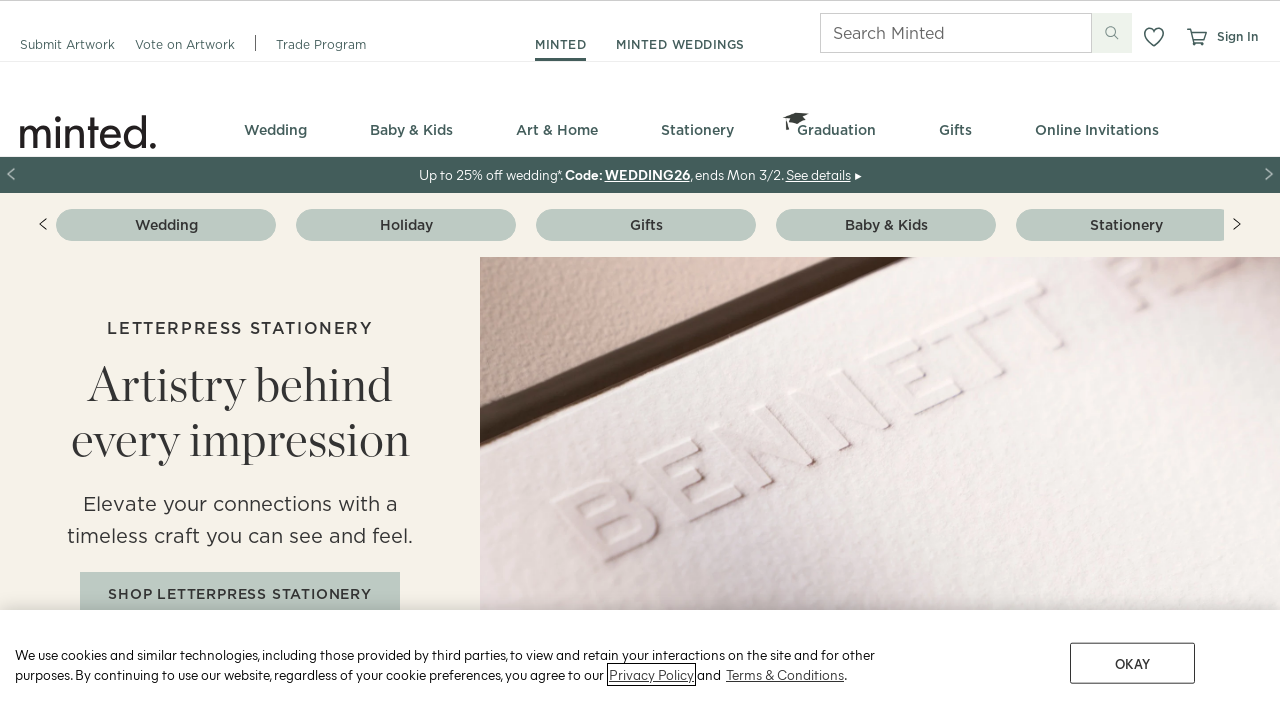

Clicked link: 'Submit Artwork' at (68, 44) on xpath=//a[text() and @href] >> nth=0
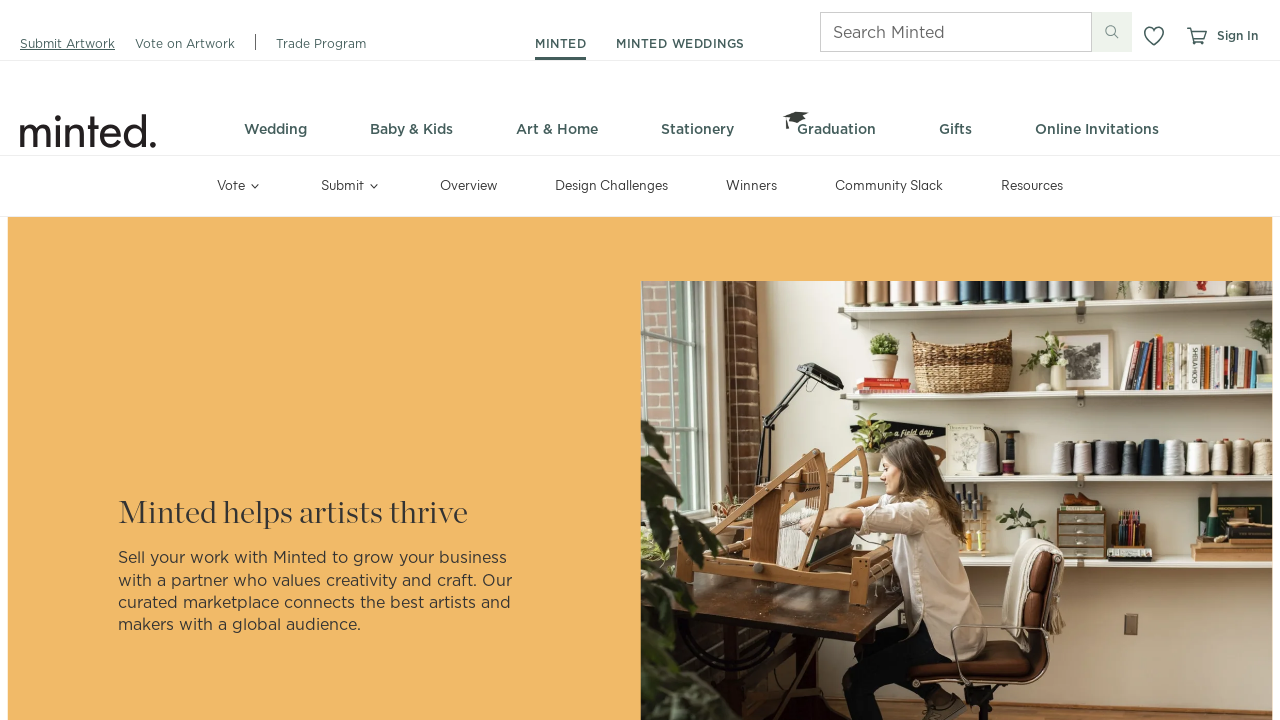

Checked if logo is visible on page after clicking 'Submit Artwork': False
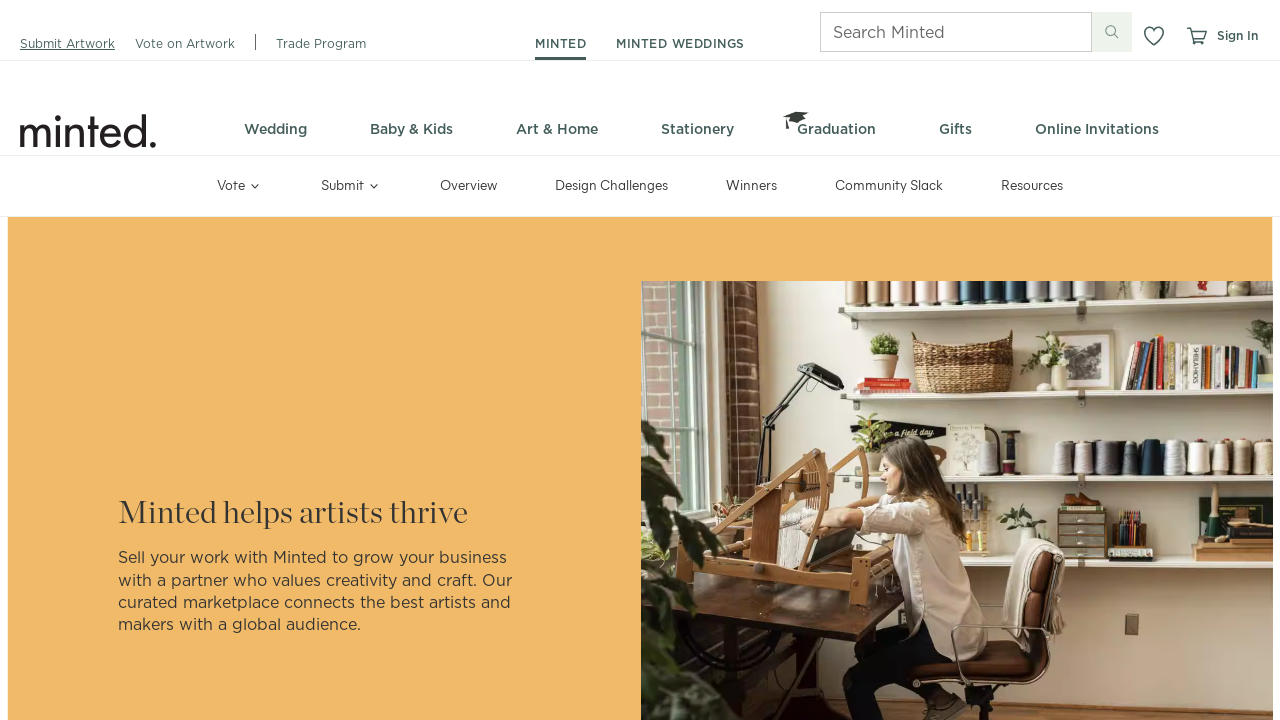

Warning: Logo not found after clicking link 'Submit Artwork' - possible broken link or different page structure
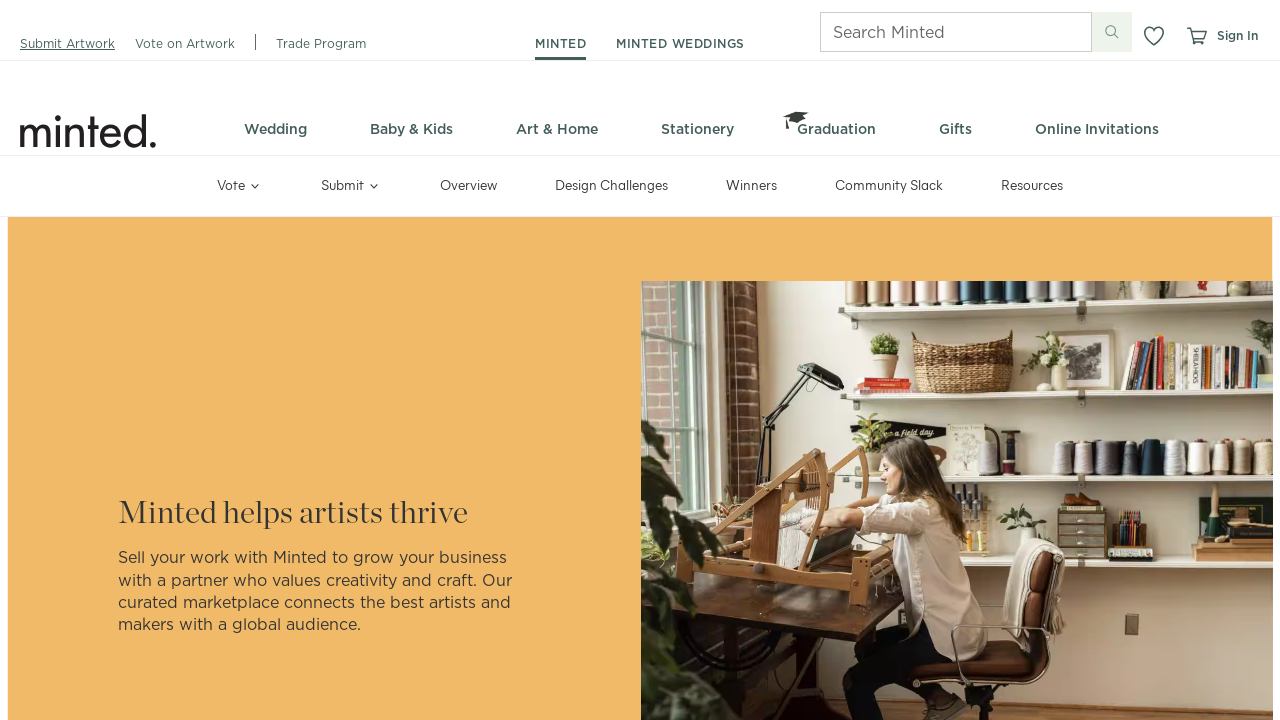

Navigated back to previous page after checking 'Submit Artwork'
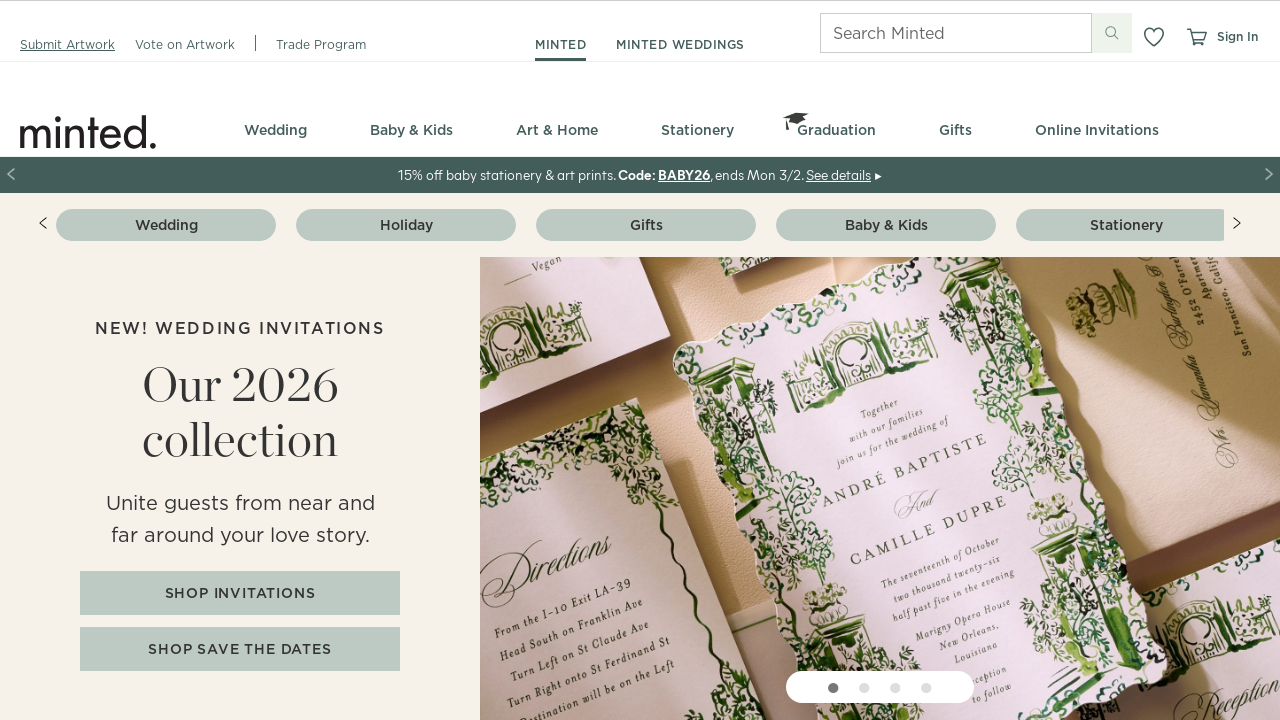

Waited for page to reach networkidle state
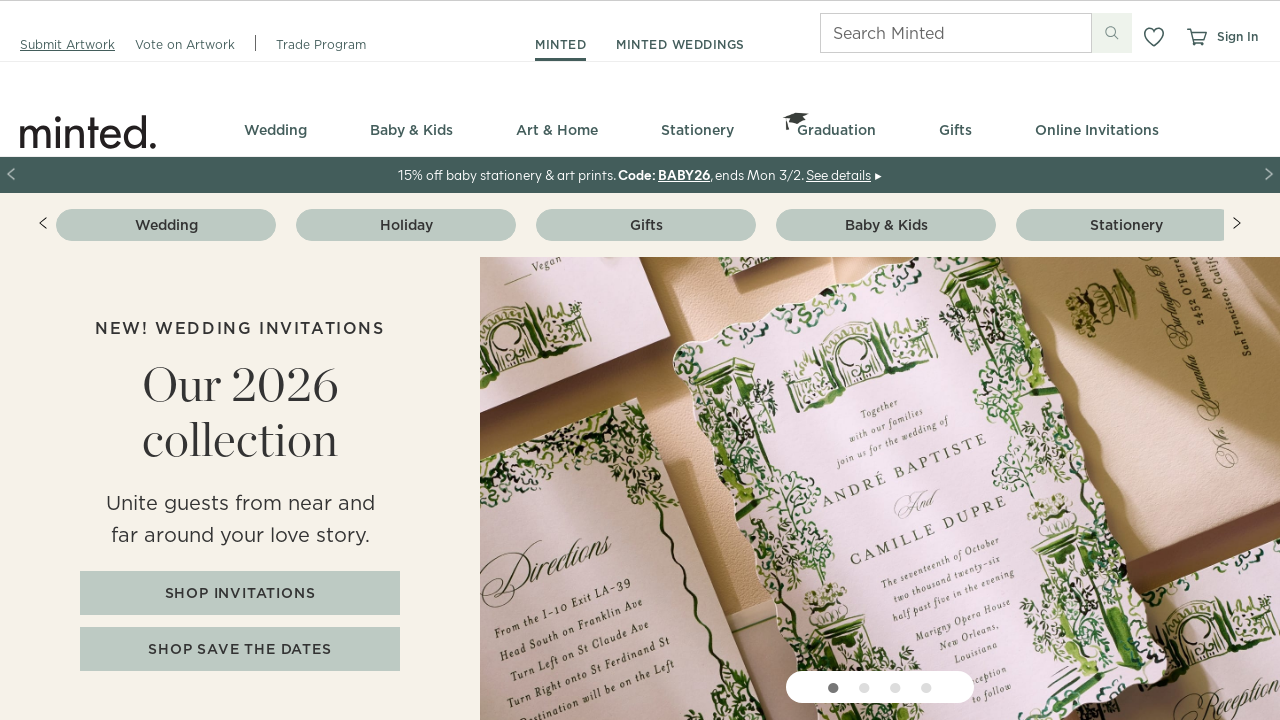

Re-queried links for iteration 2 of 182
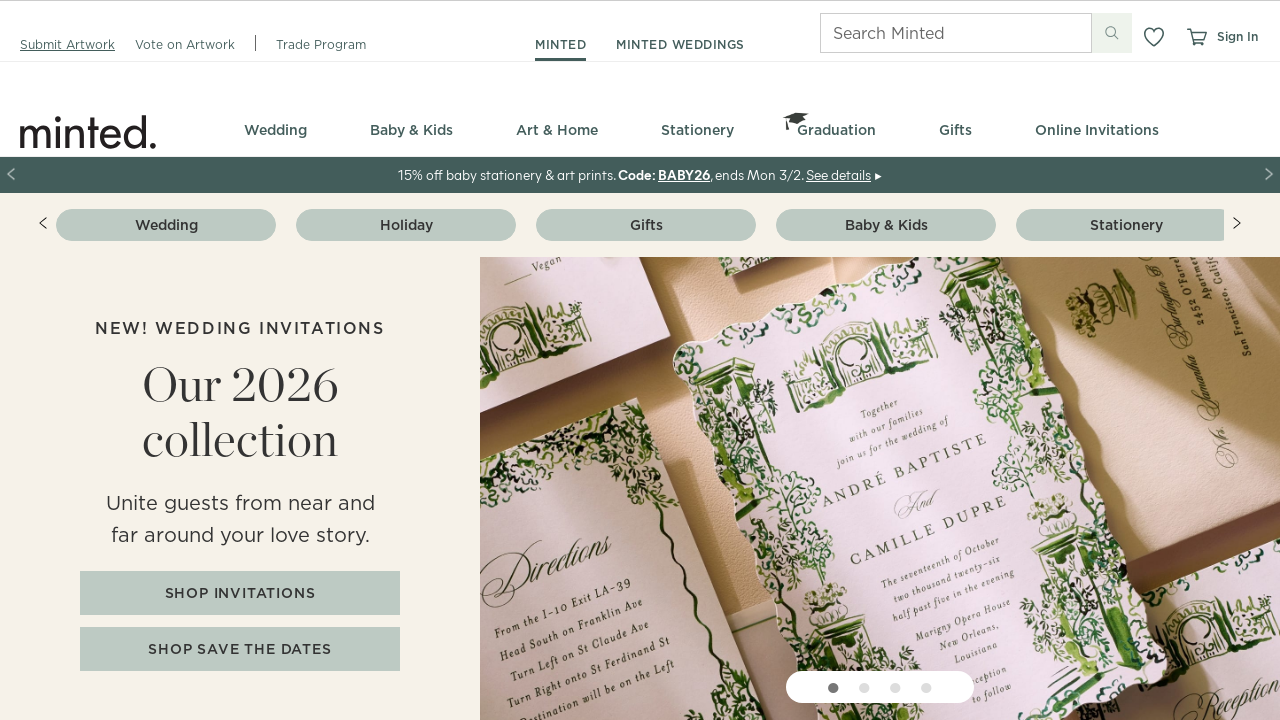

Retrieved link text: 'Vote on Artwork'
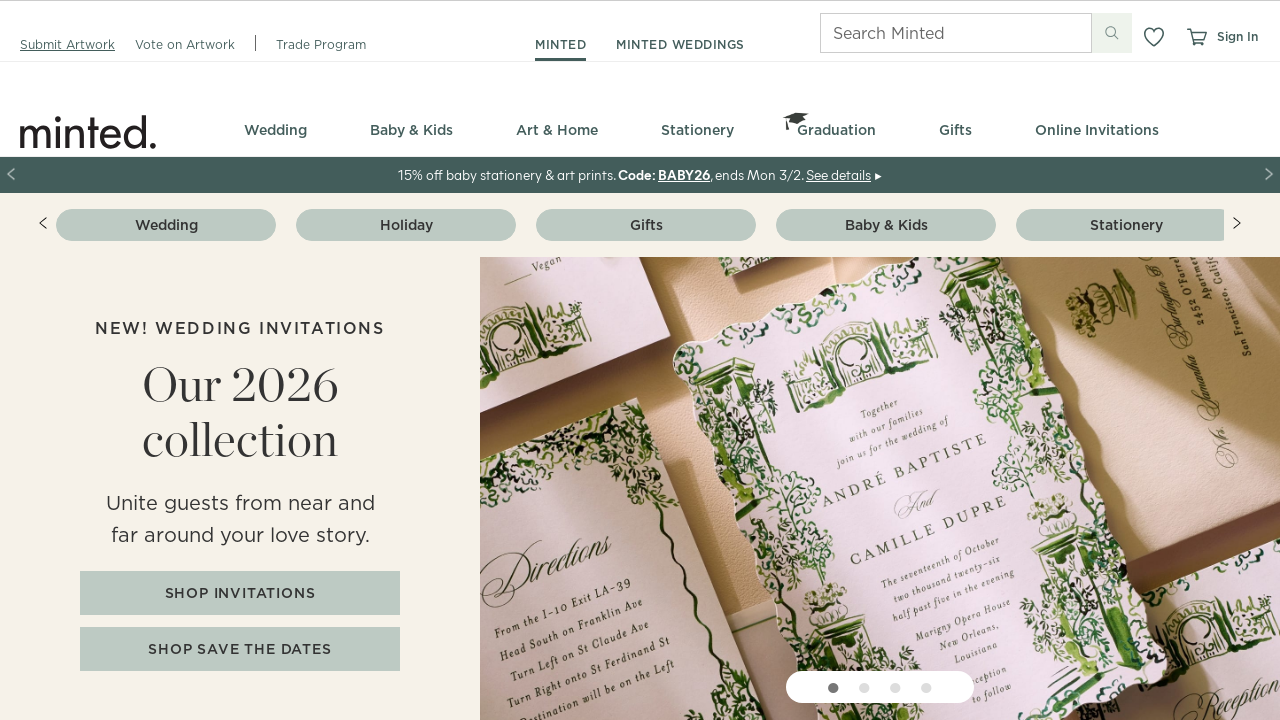

Clicked link: 'Vote on Artwork' at (185, 44) on xpath=//a[text() and @href] >> nth=1
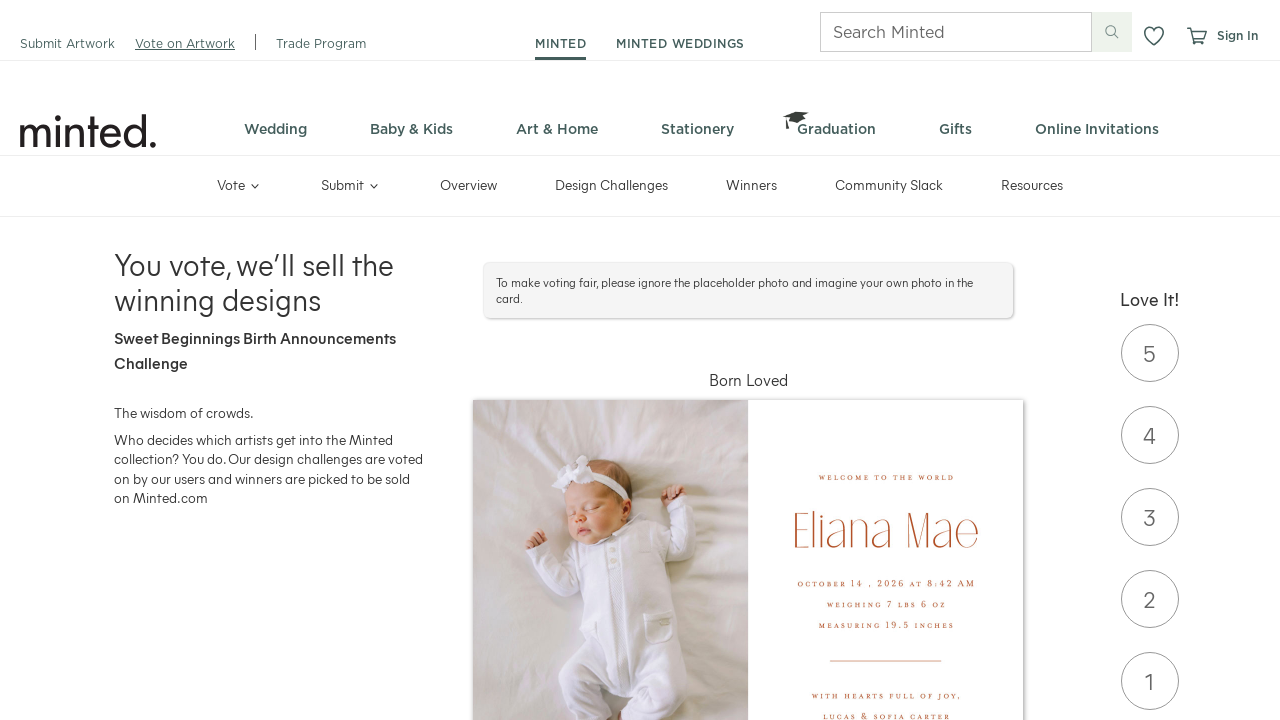

Checked if logo is visible on page after clicking 'Vote on Artwork': False
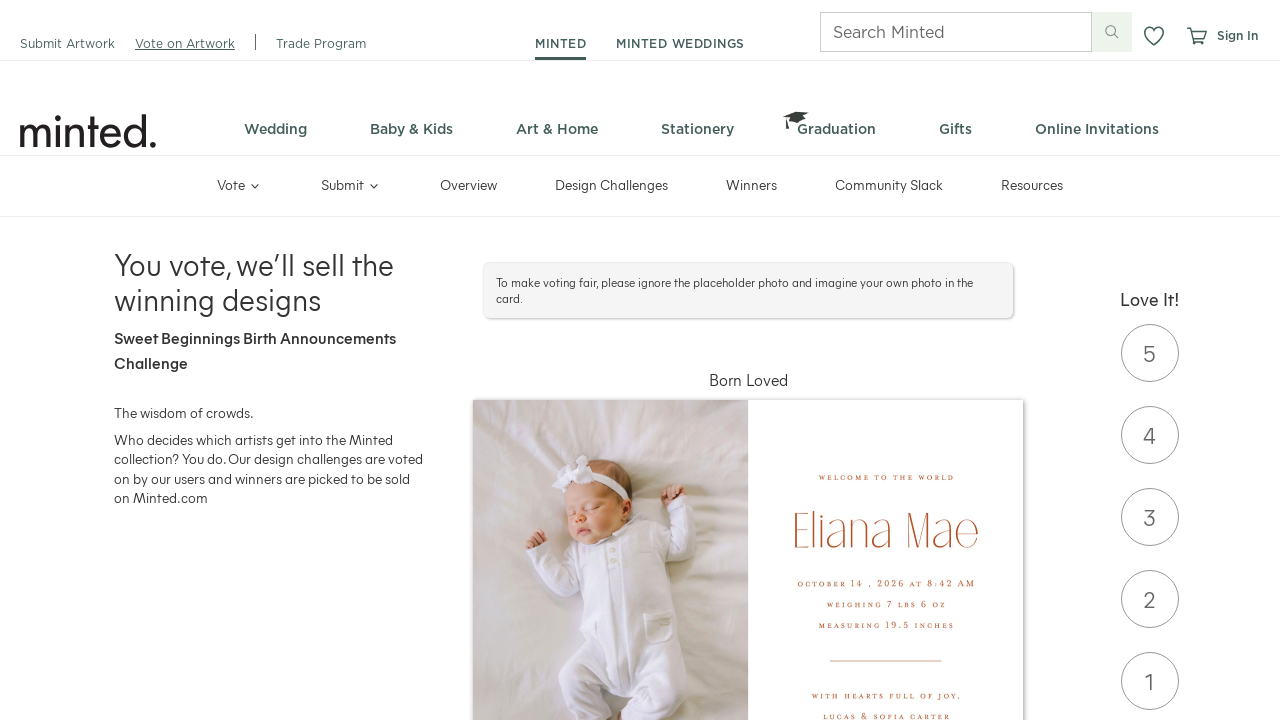

Warning: Logo not found after clicking link 'Vote on Artwork' - possible broken link or different page structure
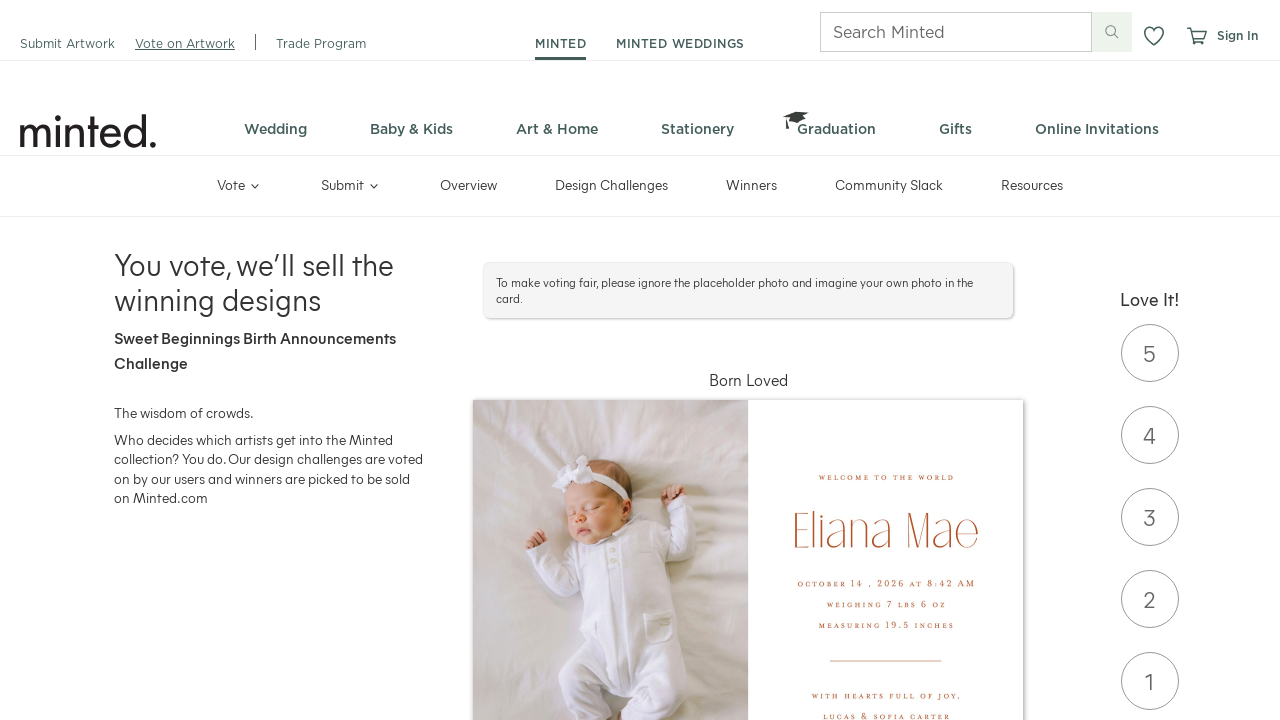

Navigated back to previous page after checking 'Vote on Artwork'
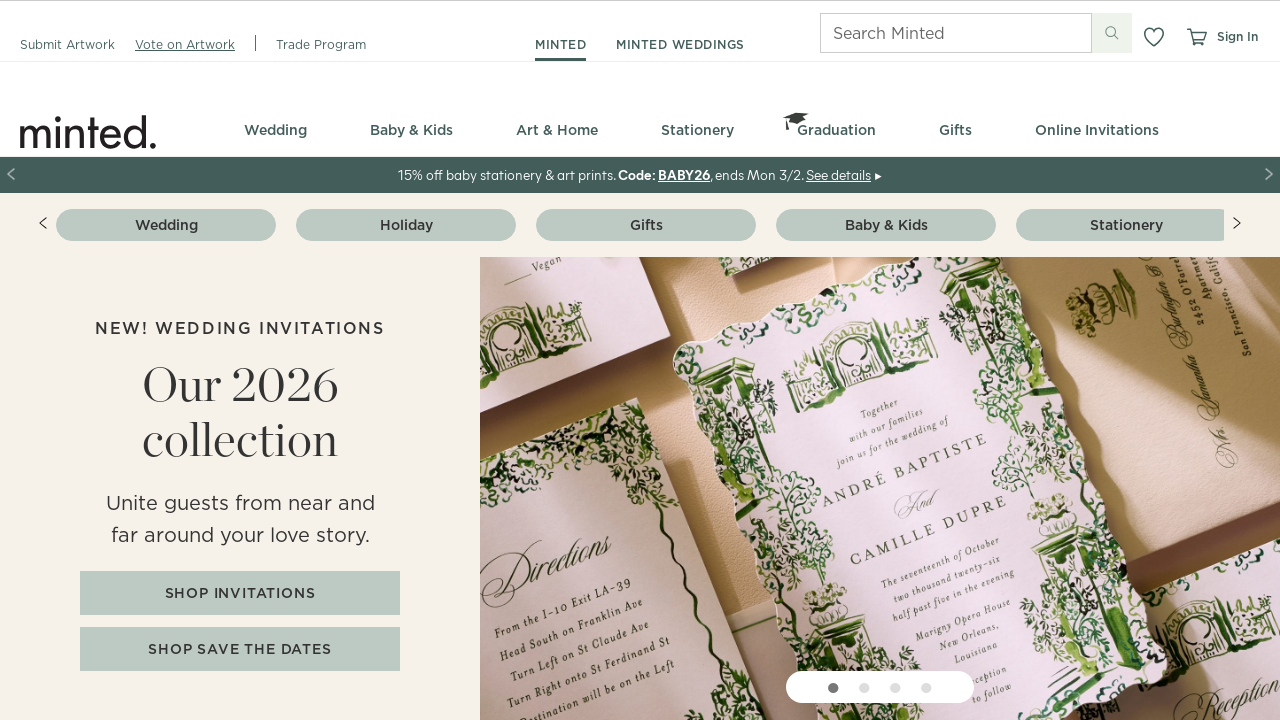

Waited for page to reach networkidle state
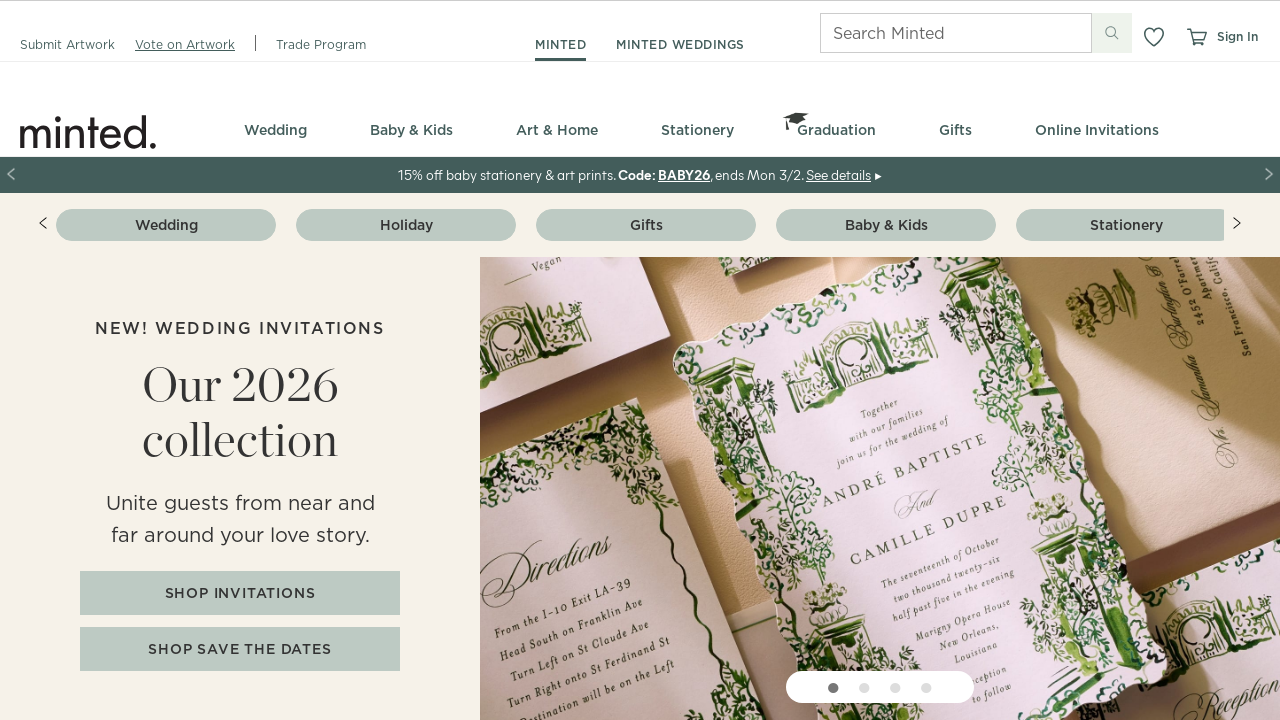

Re-queried links for iteration 3 of 182
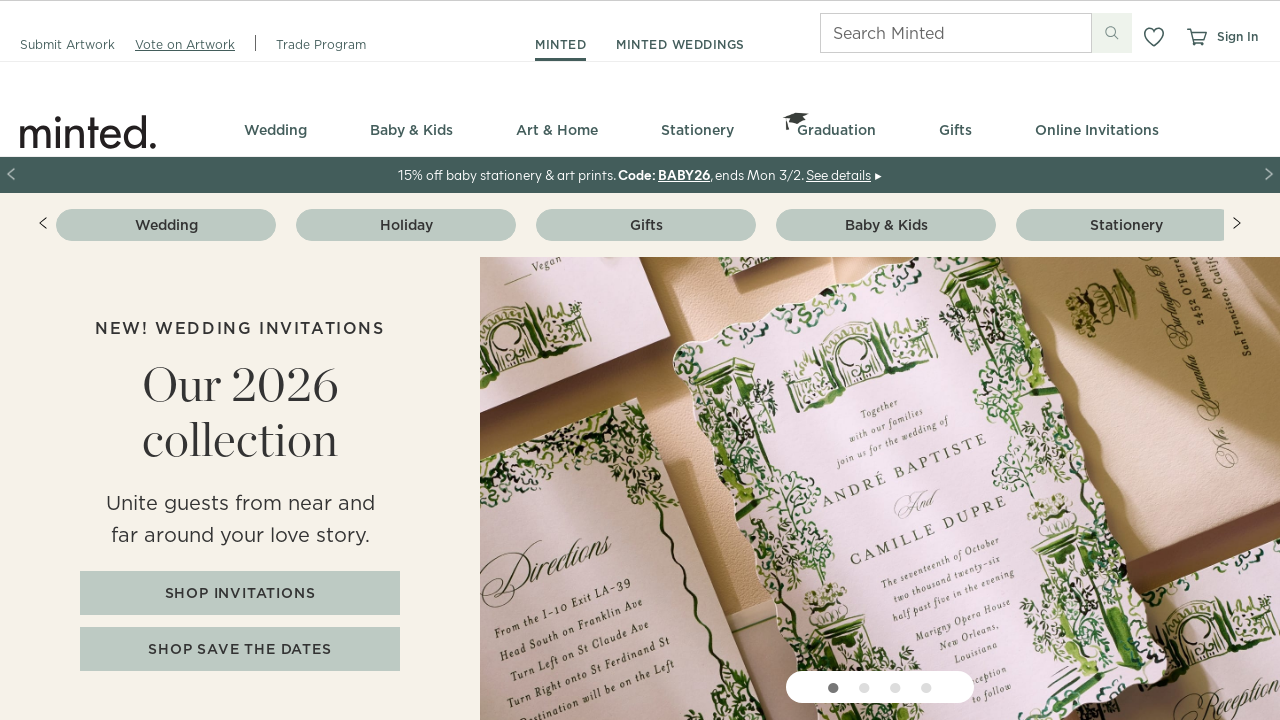

Retrieved link text: 'Trade Program'
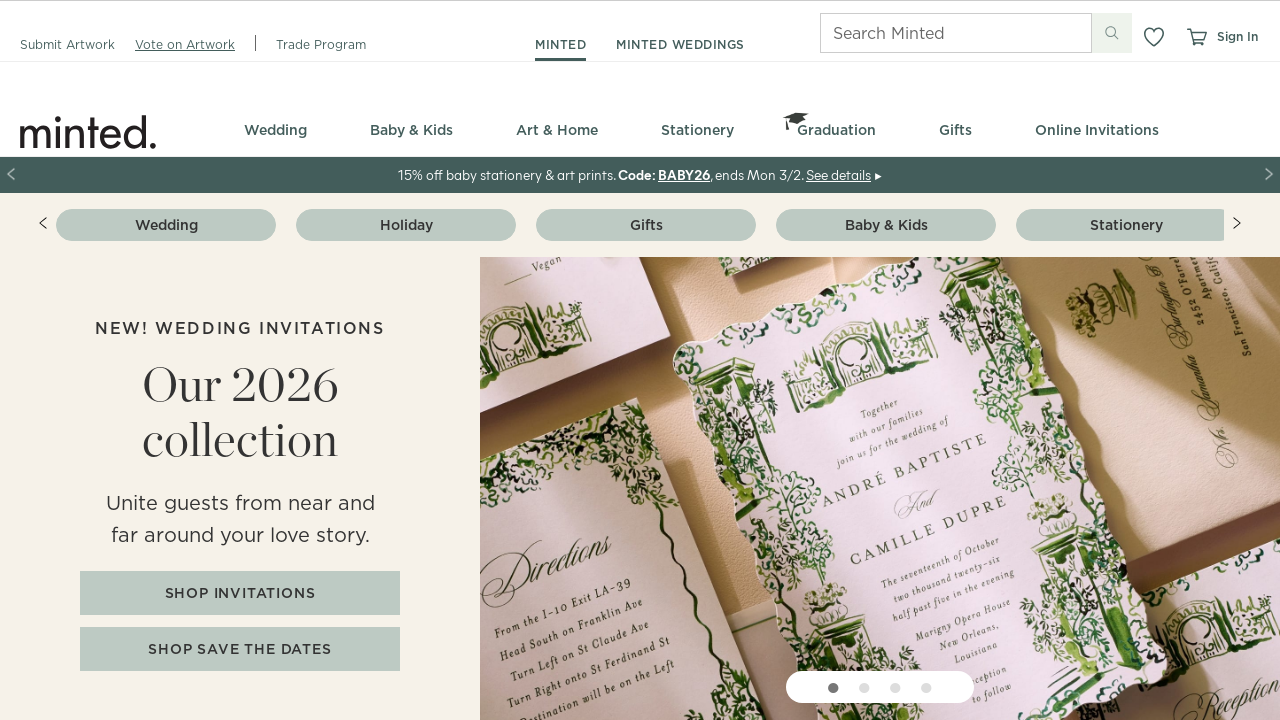

Clicked link: 'Trade Program' at (321, 44) on xpath=//a[text() and @href] >> nth=2
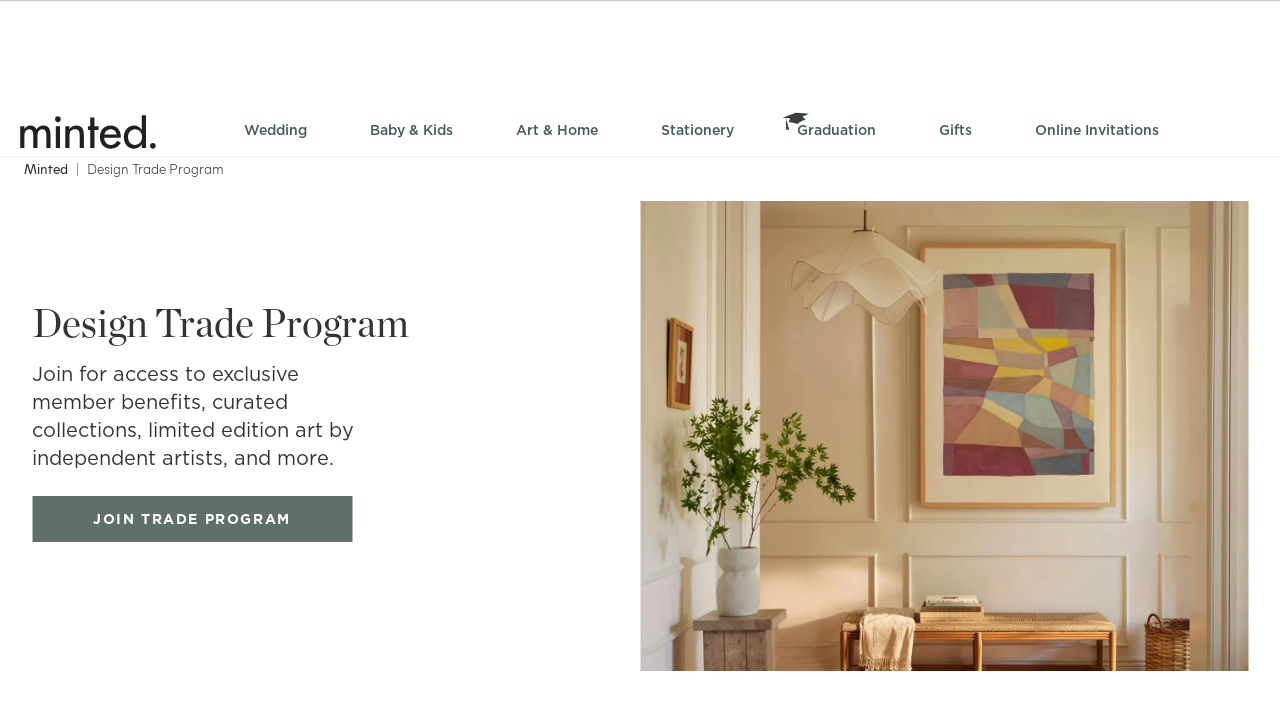

Checked if logo is visible on page after clicking 'Trade Program': False
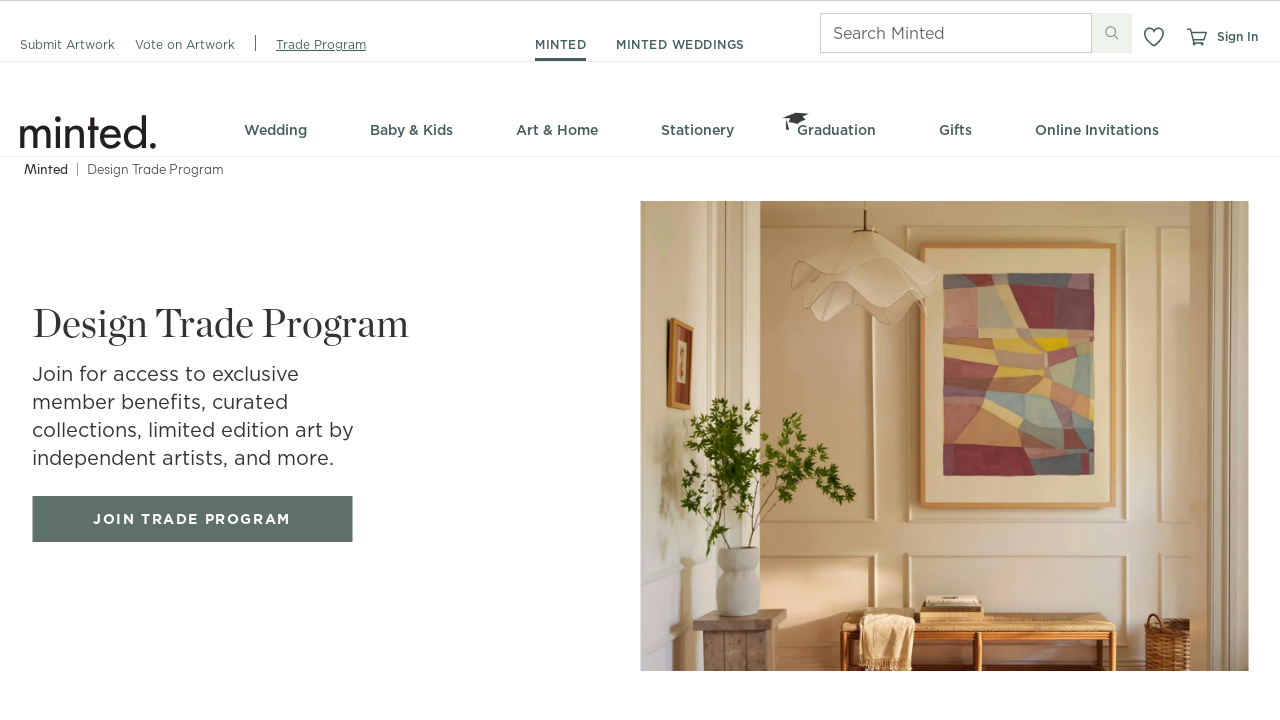

Warning: Logo not found after clicking link 'Trade Program' - possible broken link or different page structure
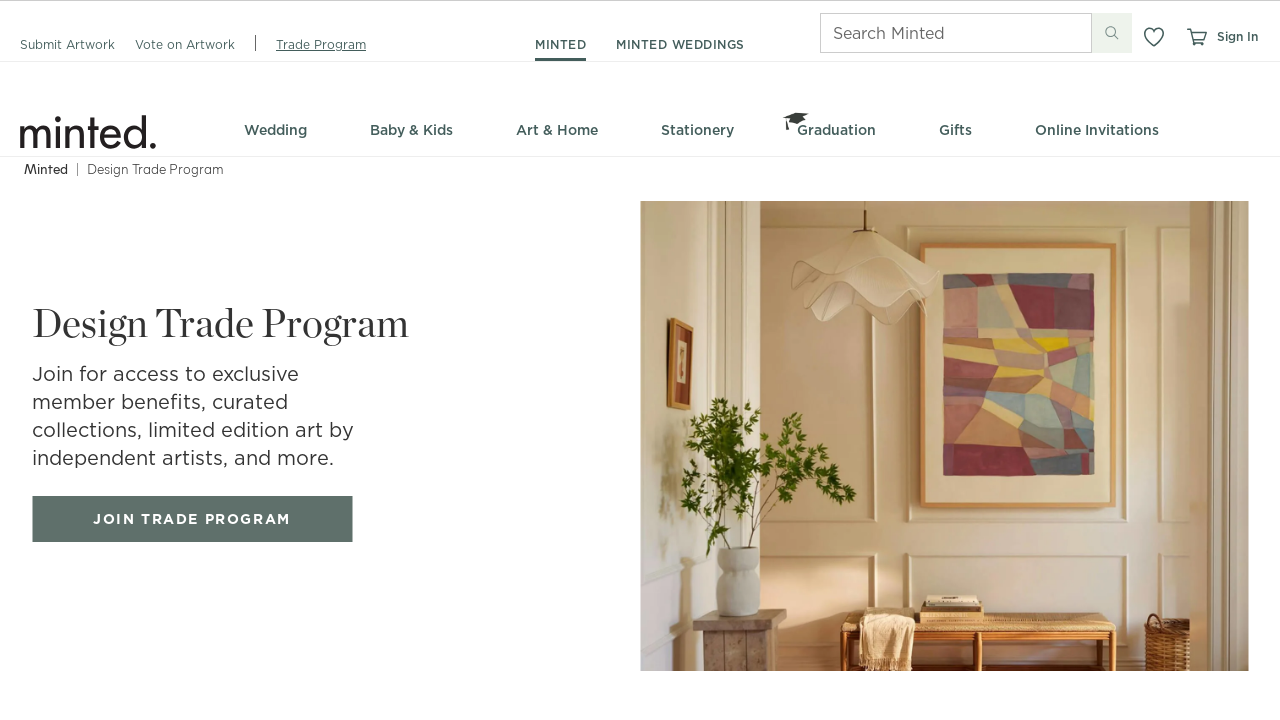

Navigated back to previous page after checking 'Trade Program'
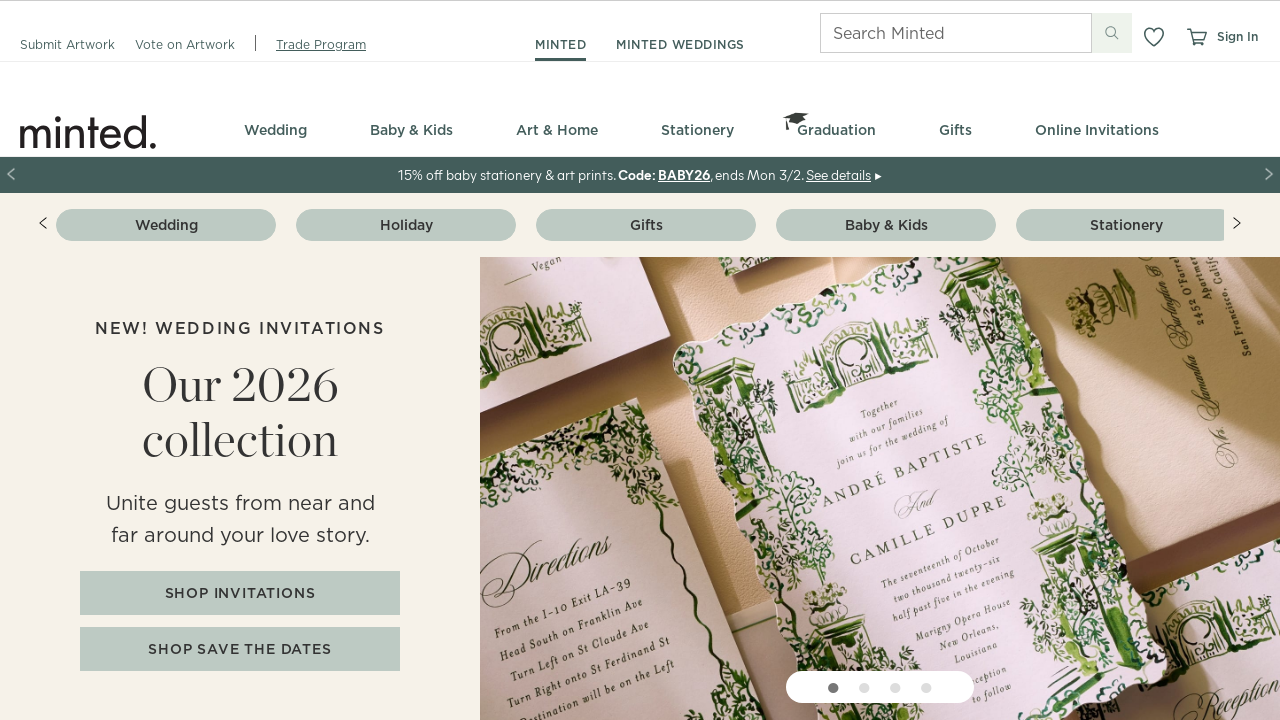

Waited for page to reach networkidle state
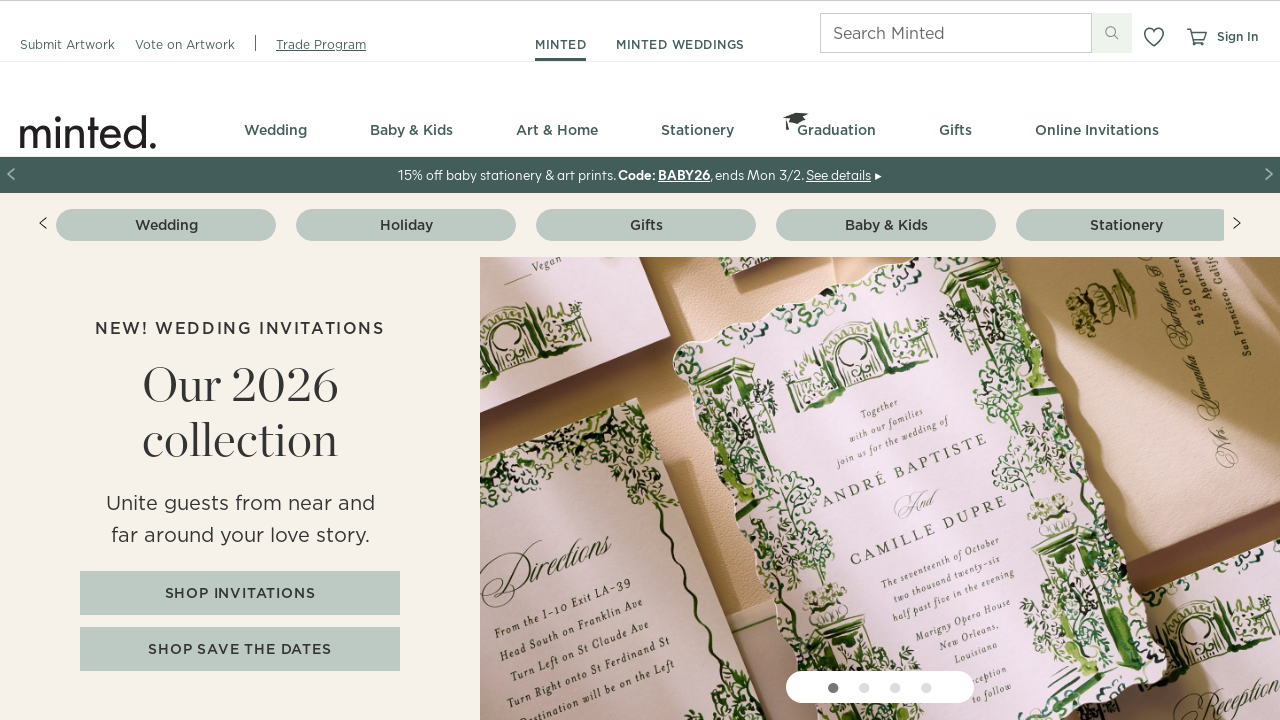

Re-queried links for iteration 4 of 182
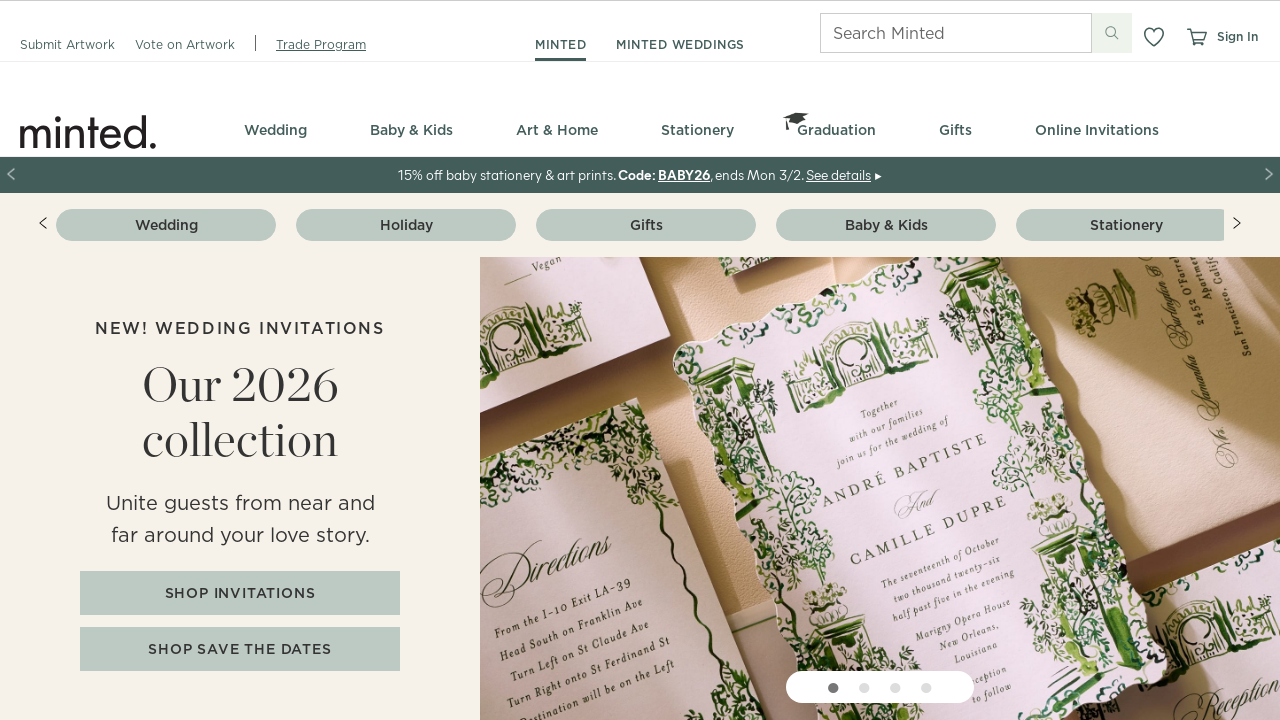

Retrieved link text: 'MINTED'
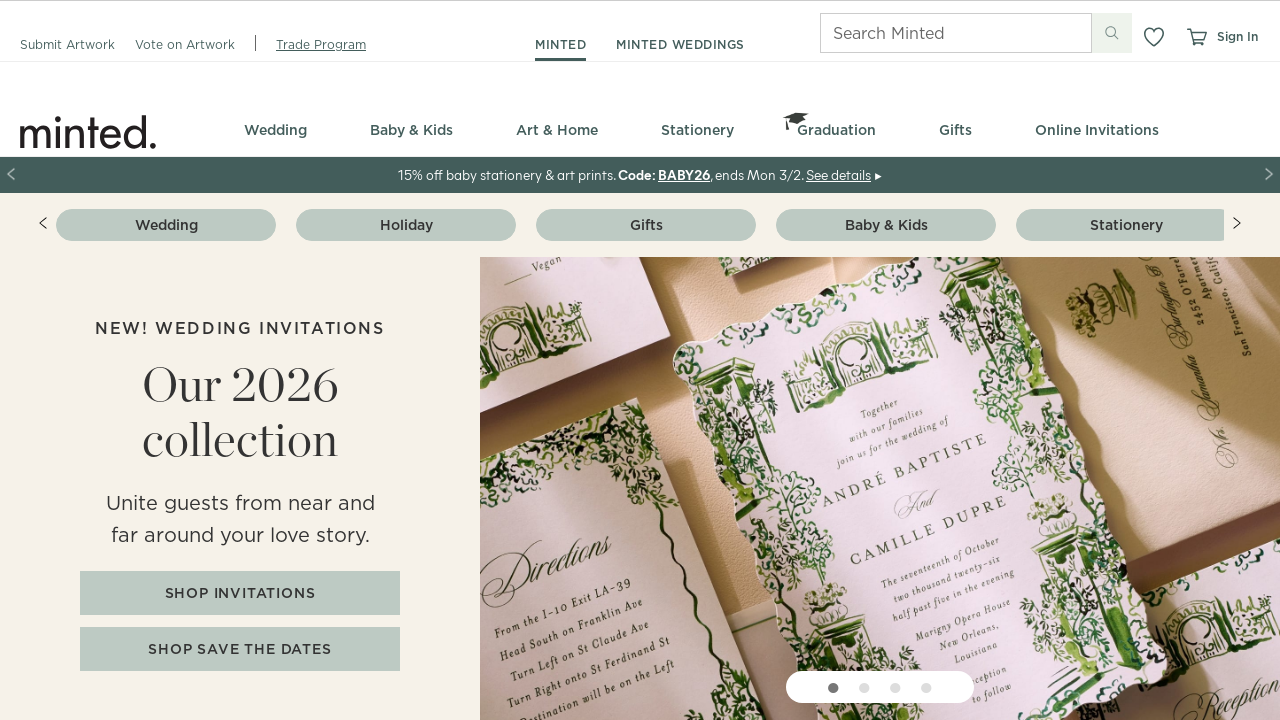

Clicked link: 'MINTED' at (561, 44) on xpath=//a[text() and @href] >> nth=3
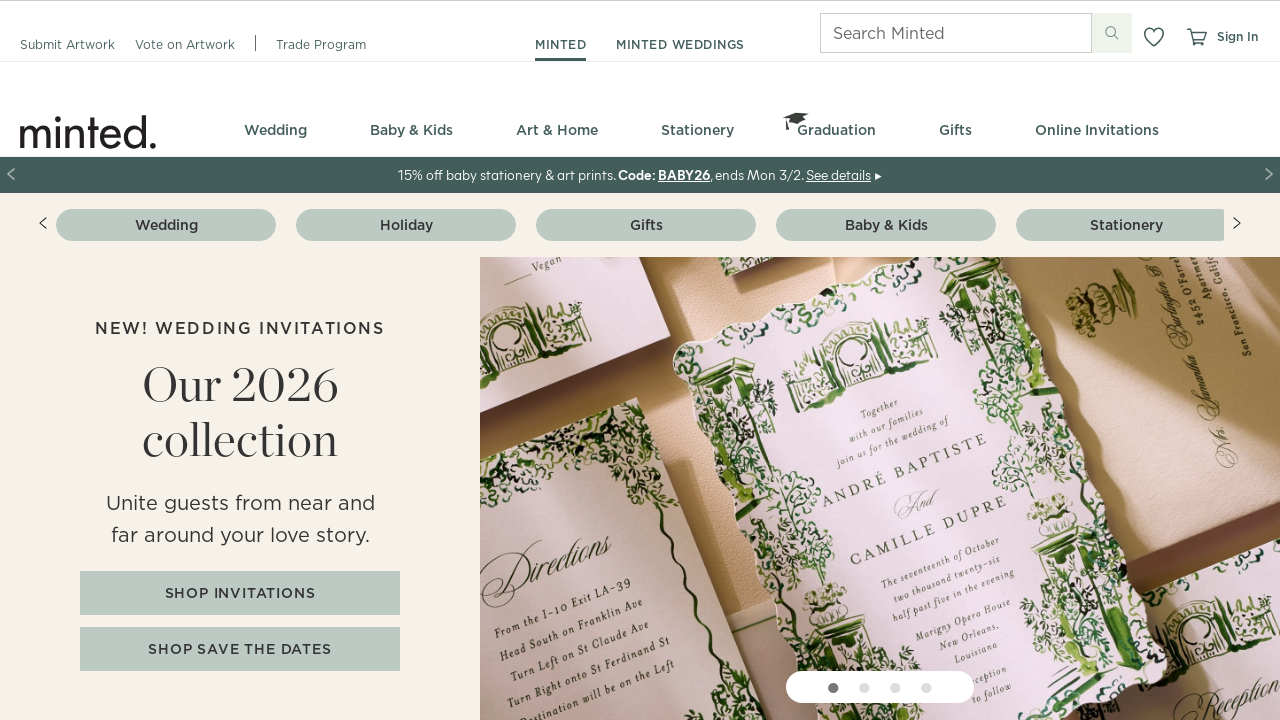

Checked if logo is visible on page after clicking 'MINTED': False
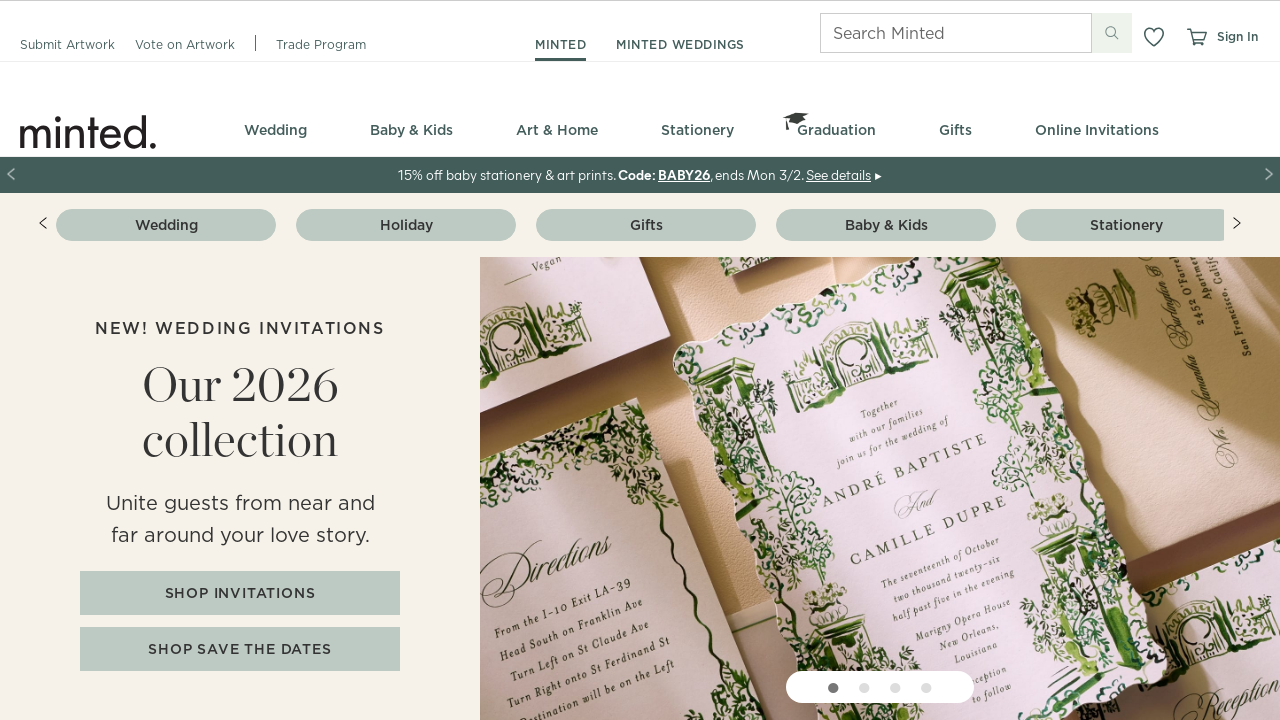

Warning: Logo not found after clicking link 'MINTED' - possible broken link or different page structure
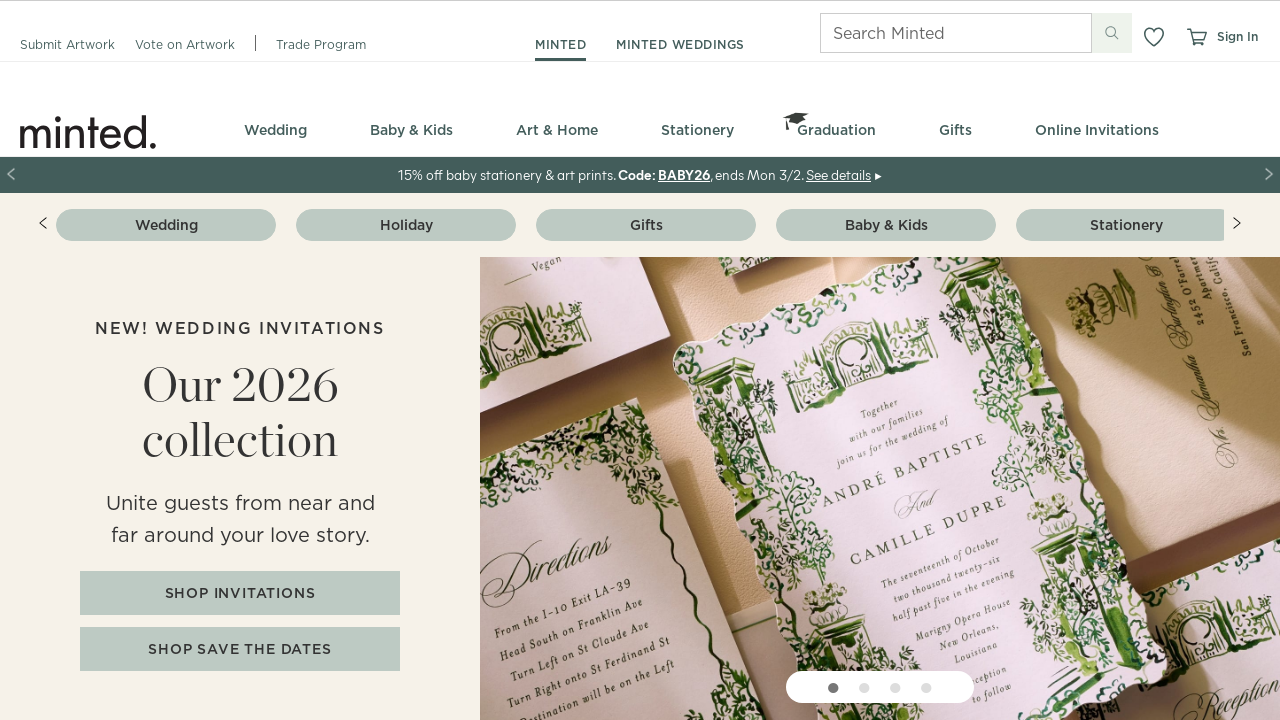

Navigated back to previous page after checking 'MINTED'
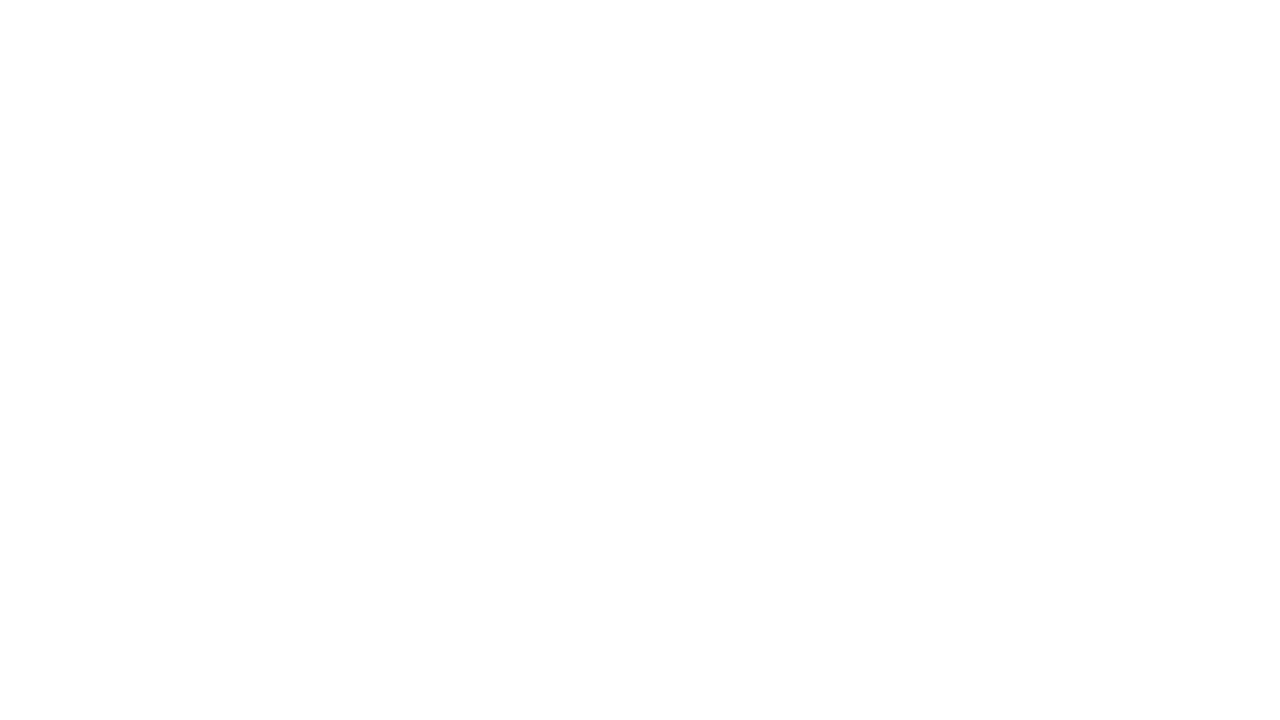

Waited for page to reach networkidle state
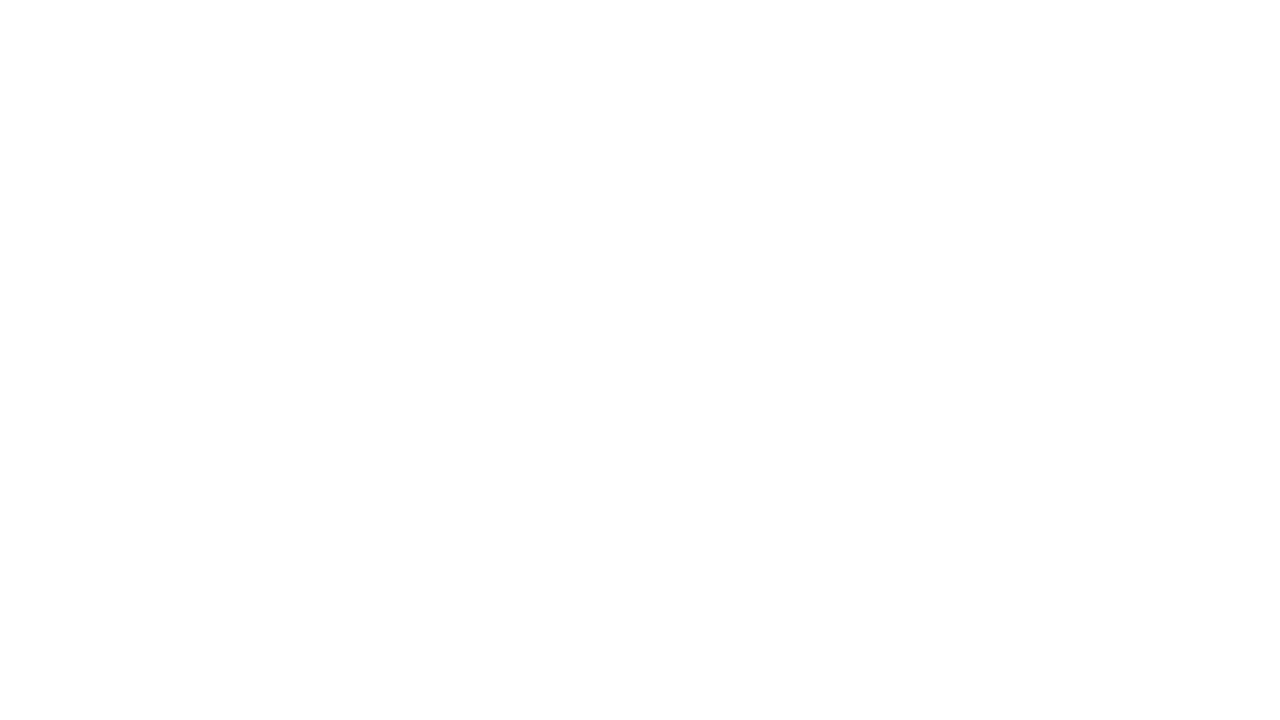

Re-queried links for iteration 5 of 182
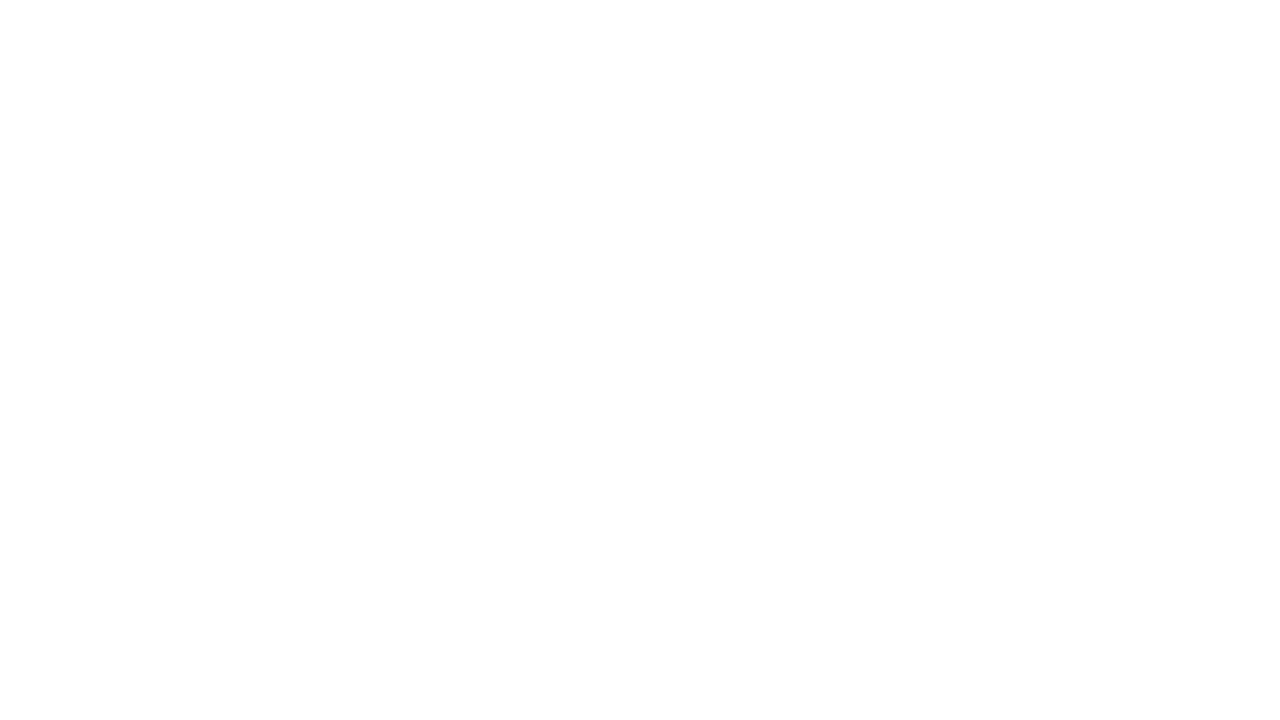

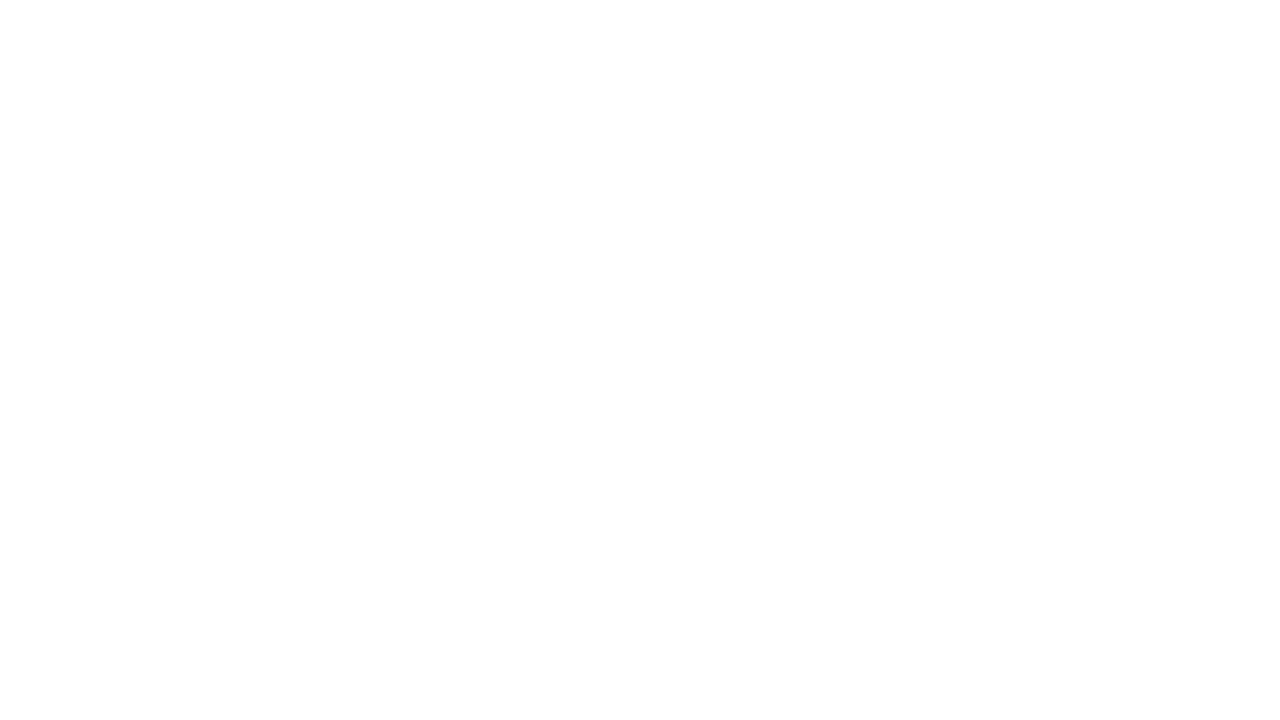